Tests the Training Support homepage navigation by clicking the "About Us" link and verifying the user is redirected to the About page with the correct heading.

Starting URL: https://training-support.net

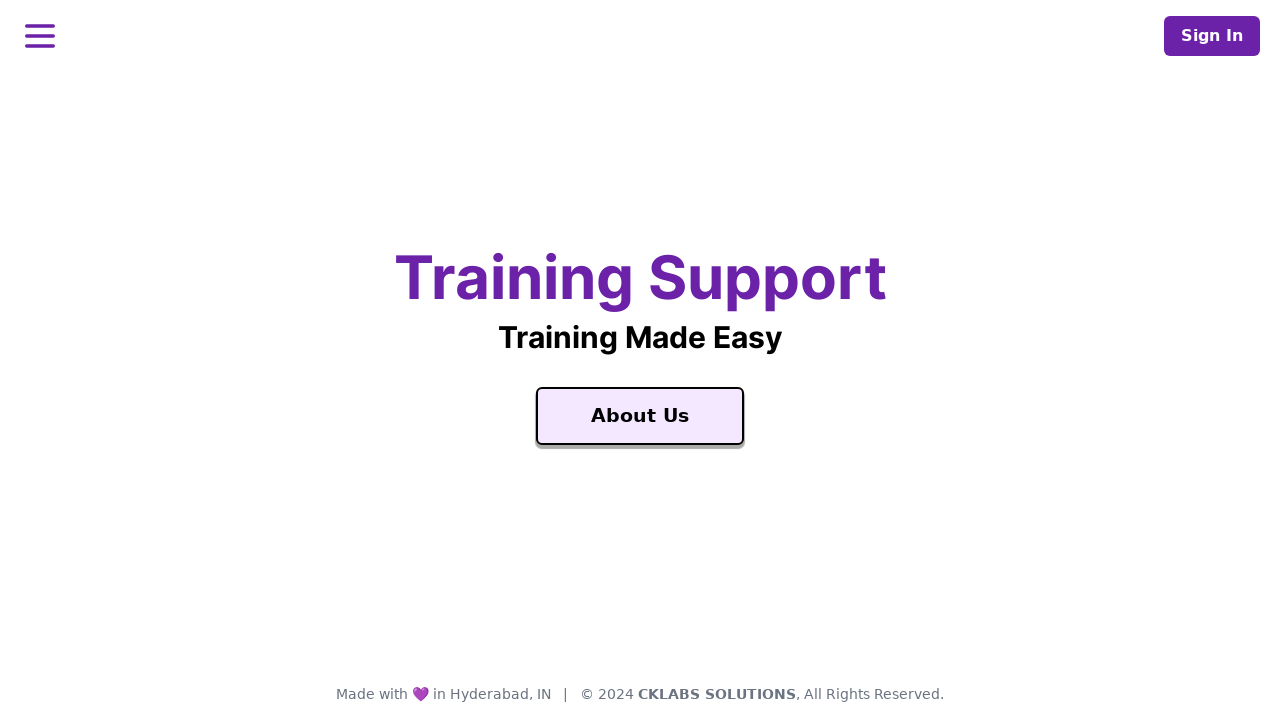

Verified homepage title is 'Training Support'
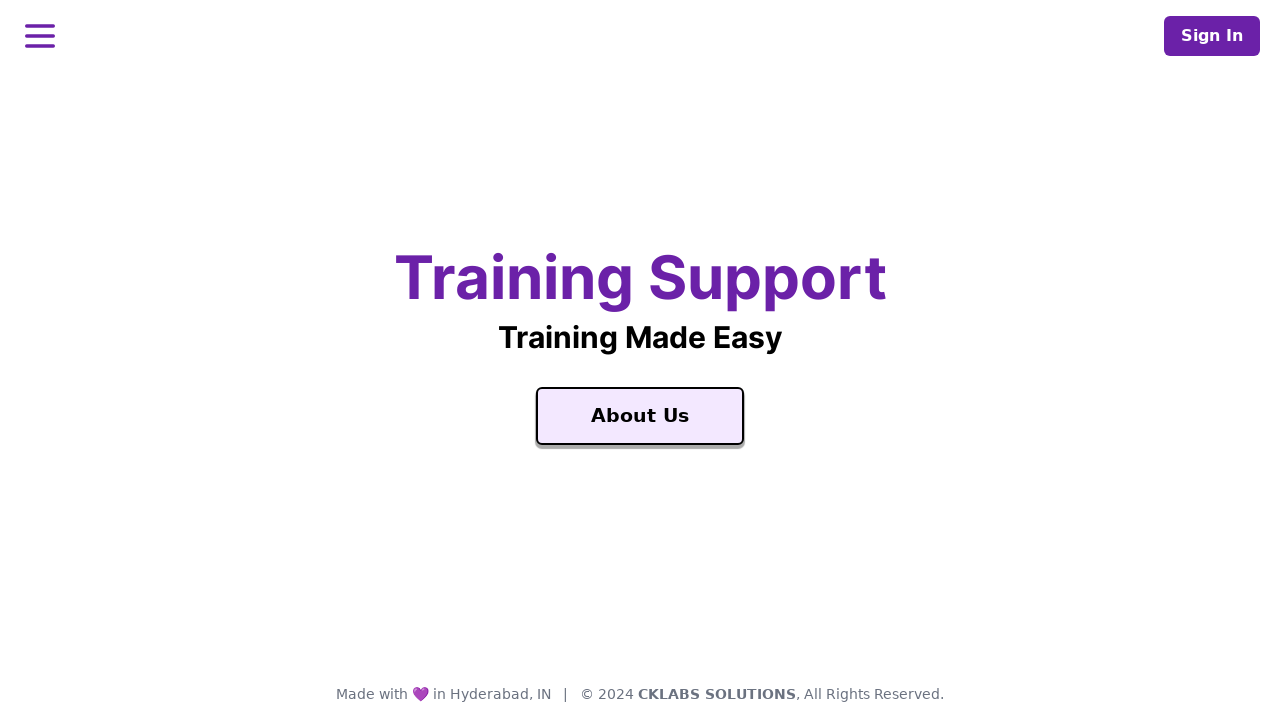

Clicked 'About Us' link on homepage at (640, 416) on a:text('About Us')
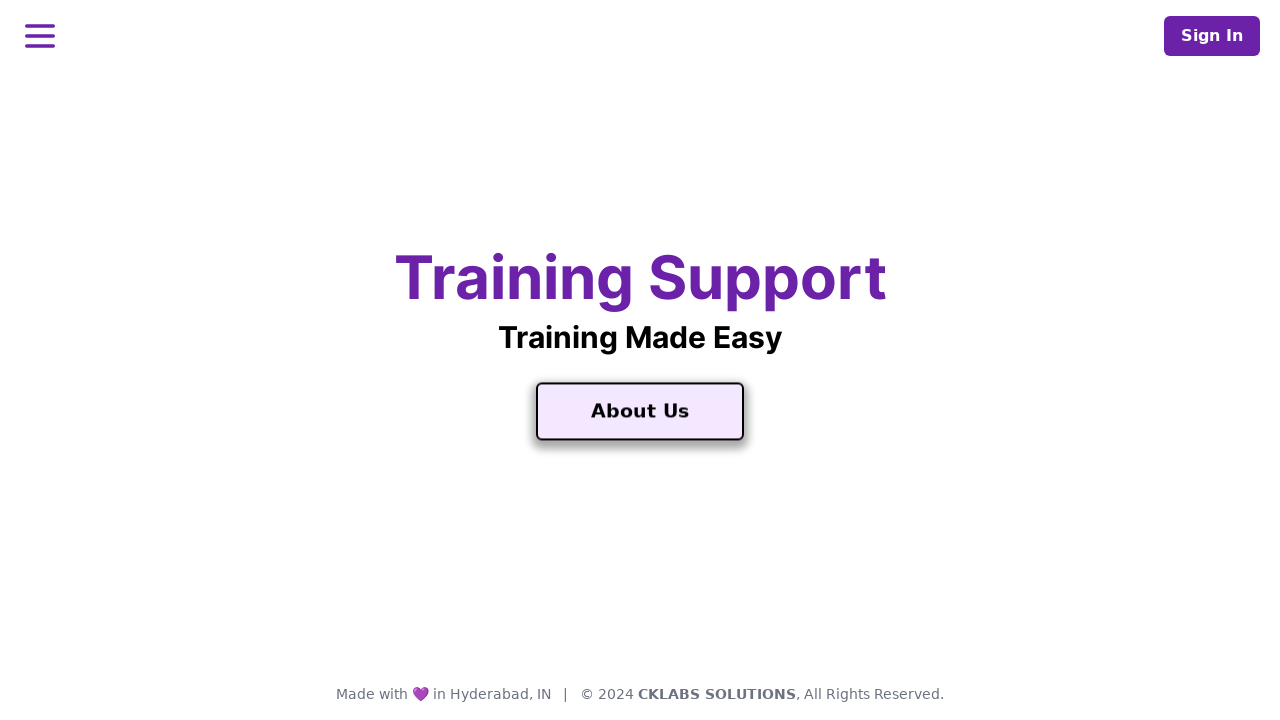

About page loaded with correct title 'About Training Support'
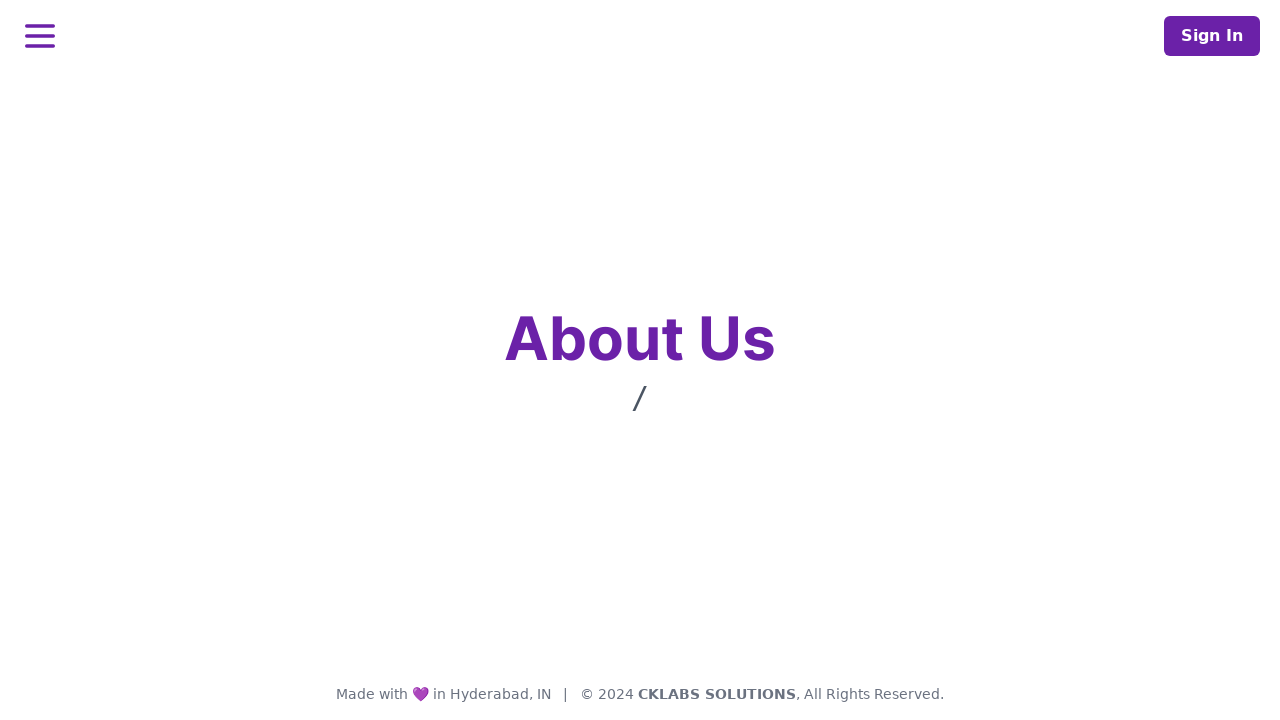

Retrieved About page heading text
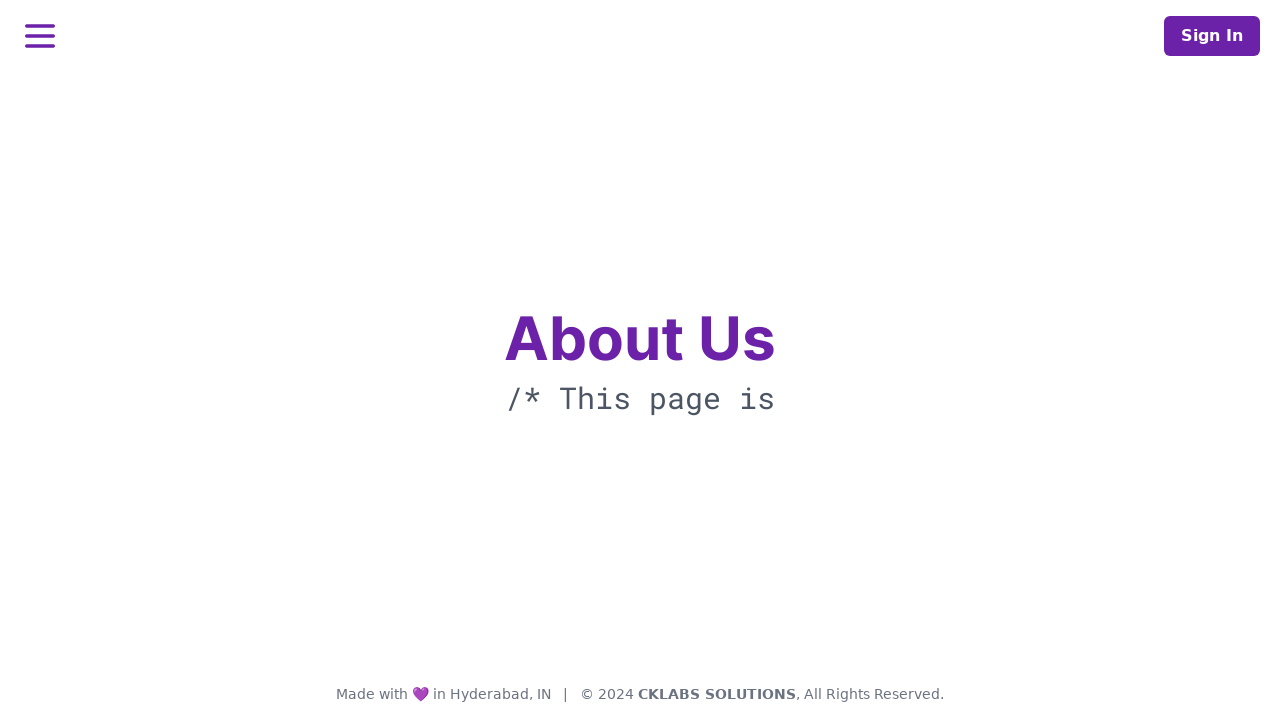

Verified page heading is 'About Us'
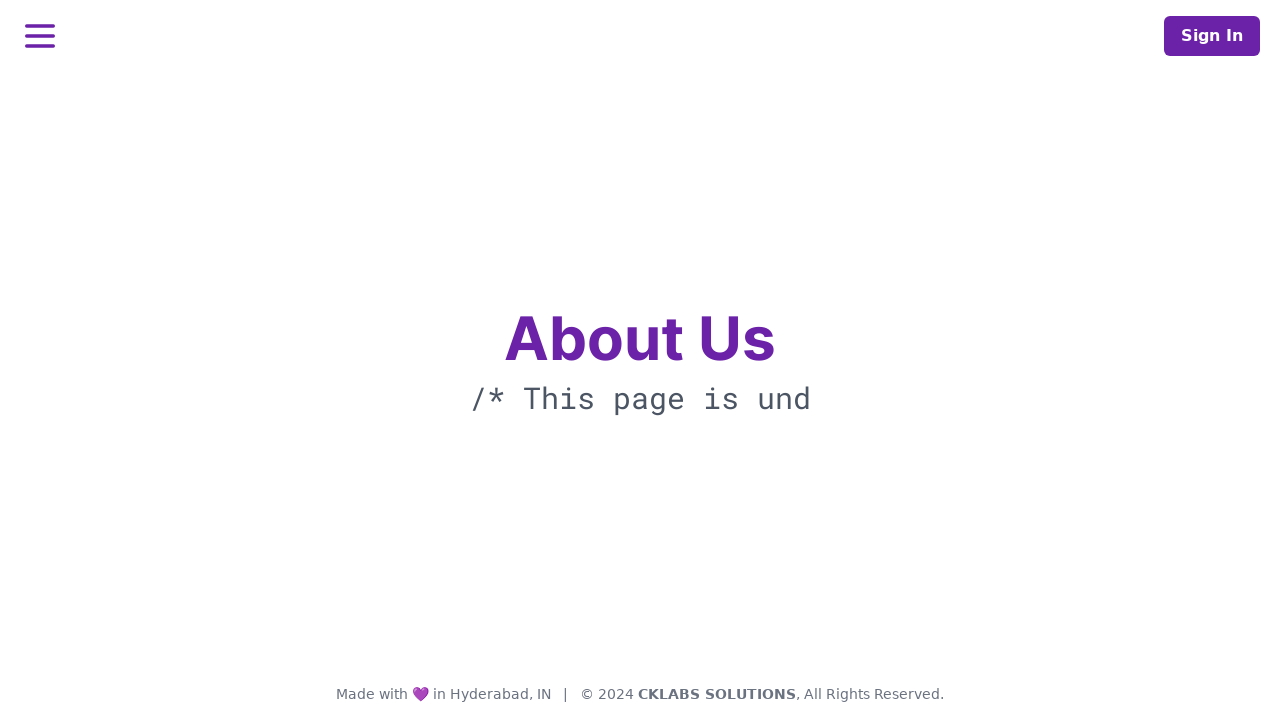

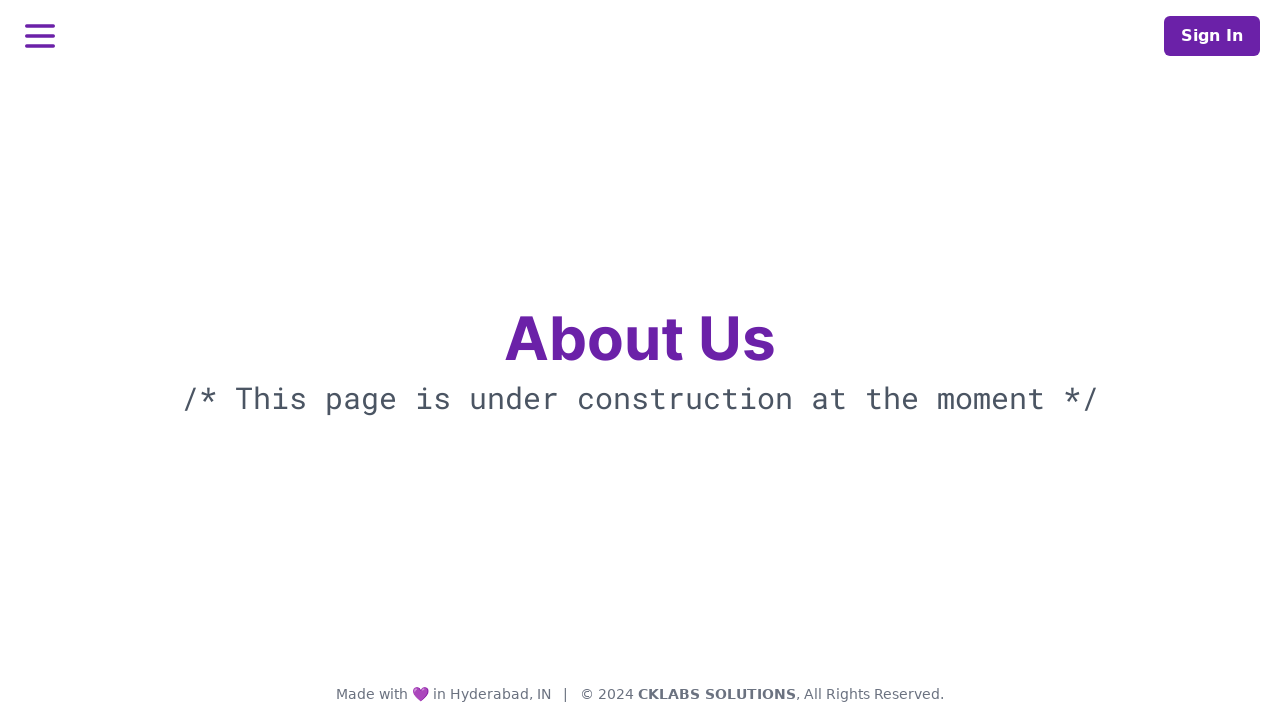